Navigates to cart page and verifies it is displayed by checking page title

Starting URL: https://automationexercise.com/

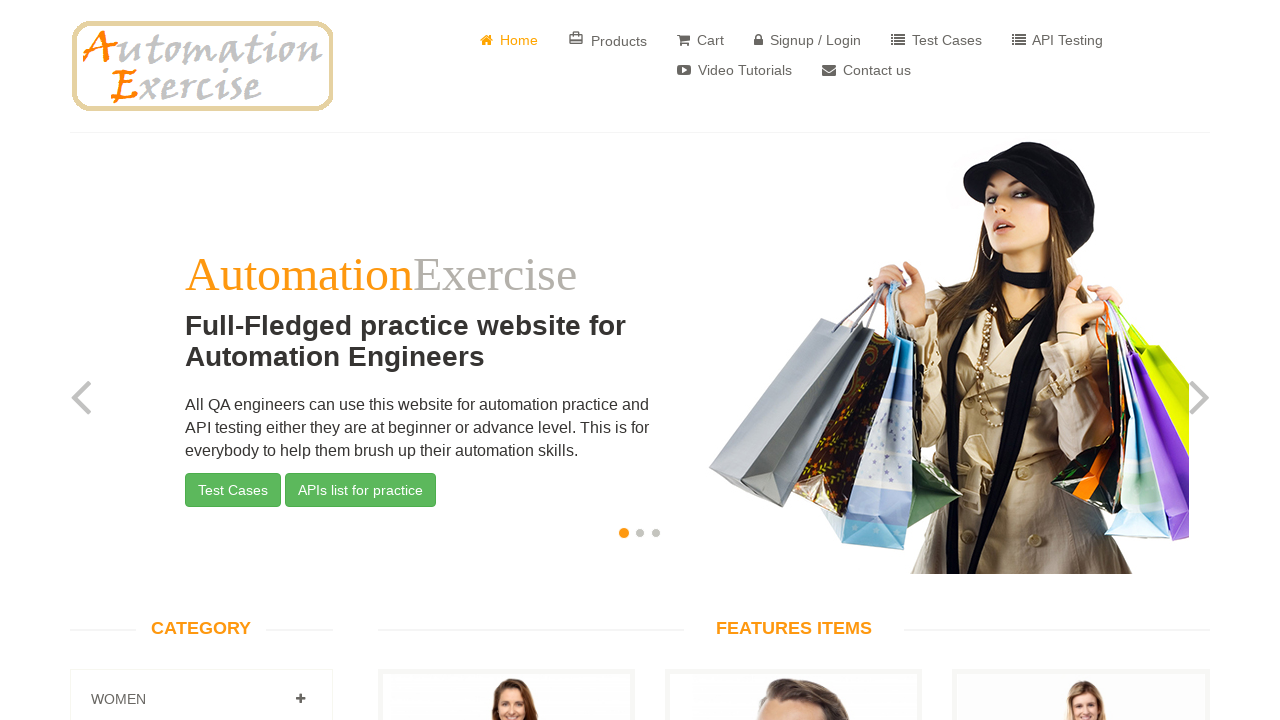

Clicked on Cart link in header at (700, 40) on xpath=//body[1]/header[1]/div[1]/div[1]/div[1]/div[2]/div[1]/ul[1]/li[3]/a[1]
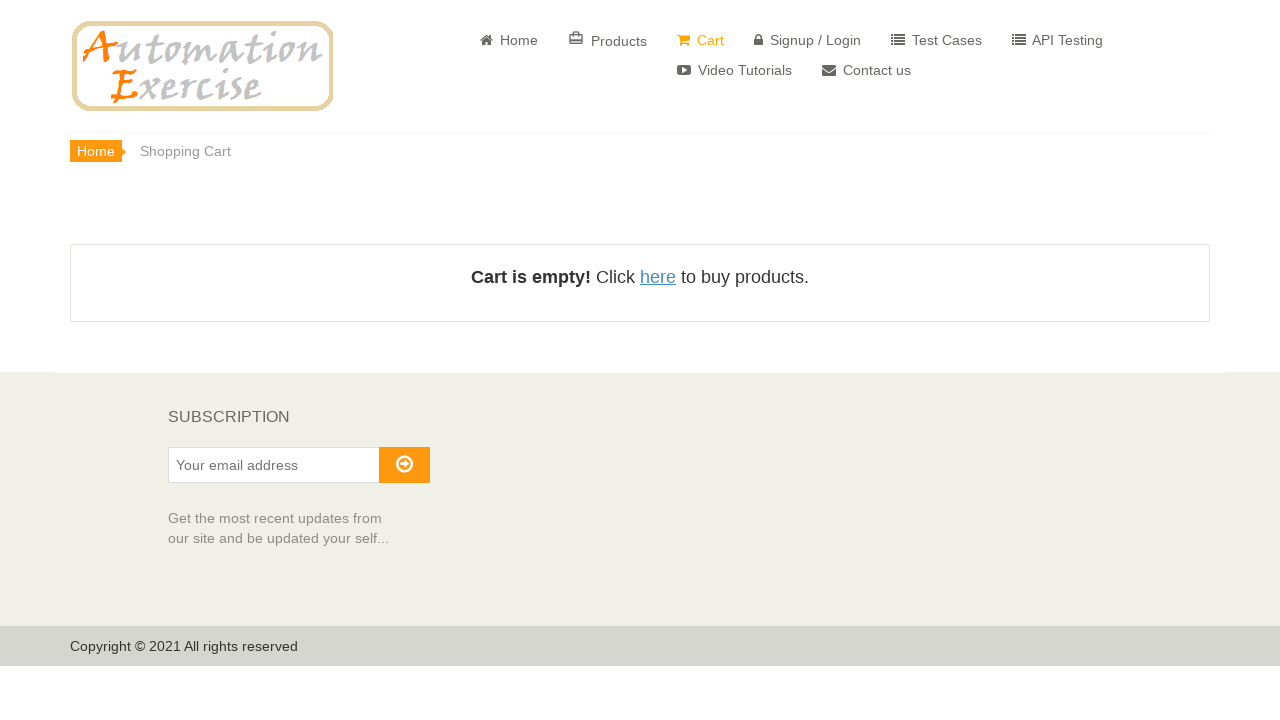

Waited 3 seconds for cart page to load
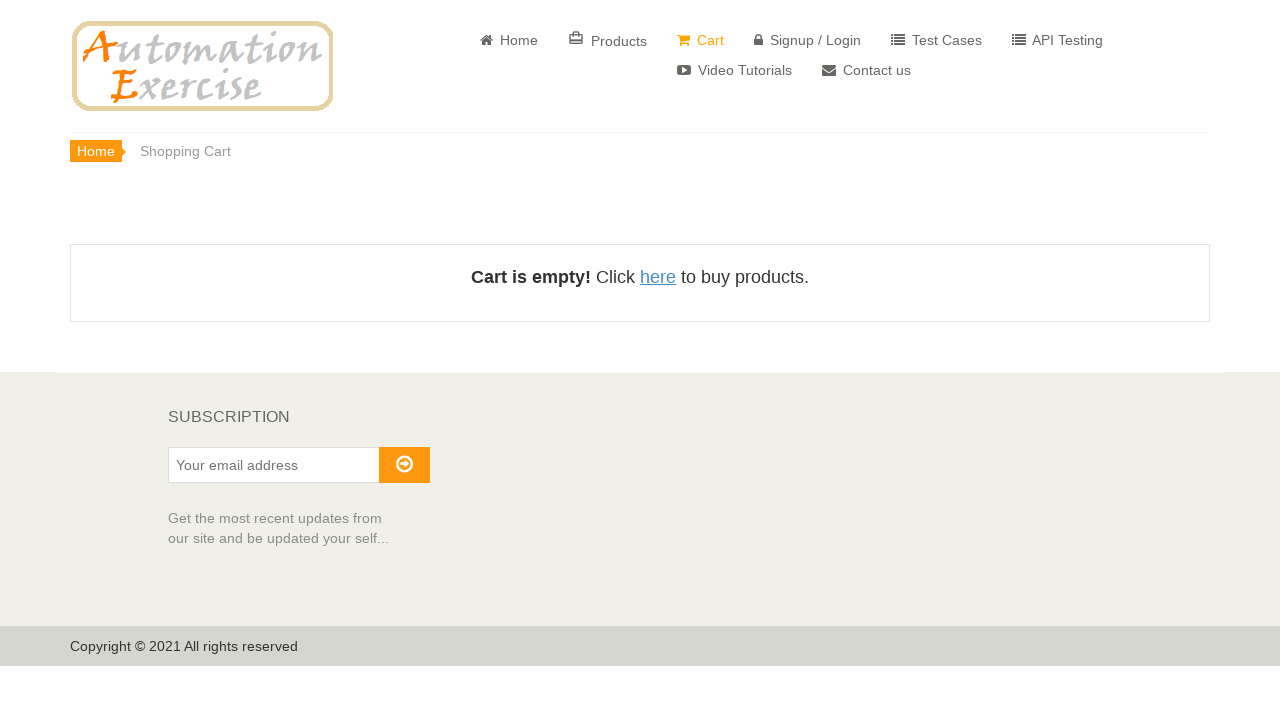

Verified cart page title is 'Automation Exercise - Checkout'
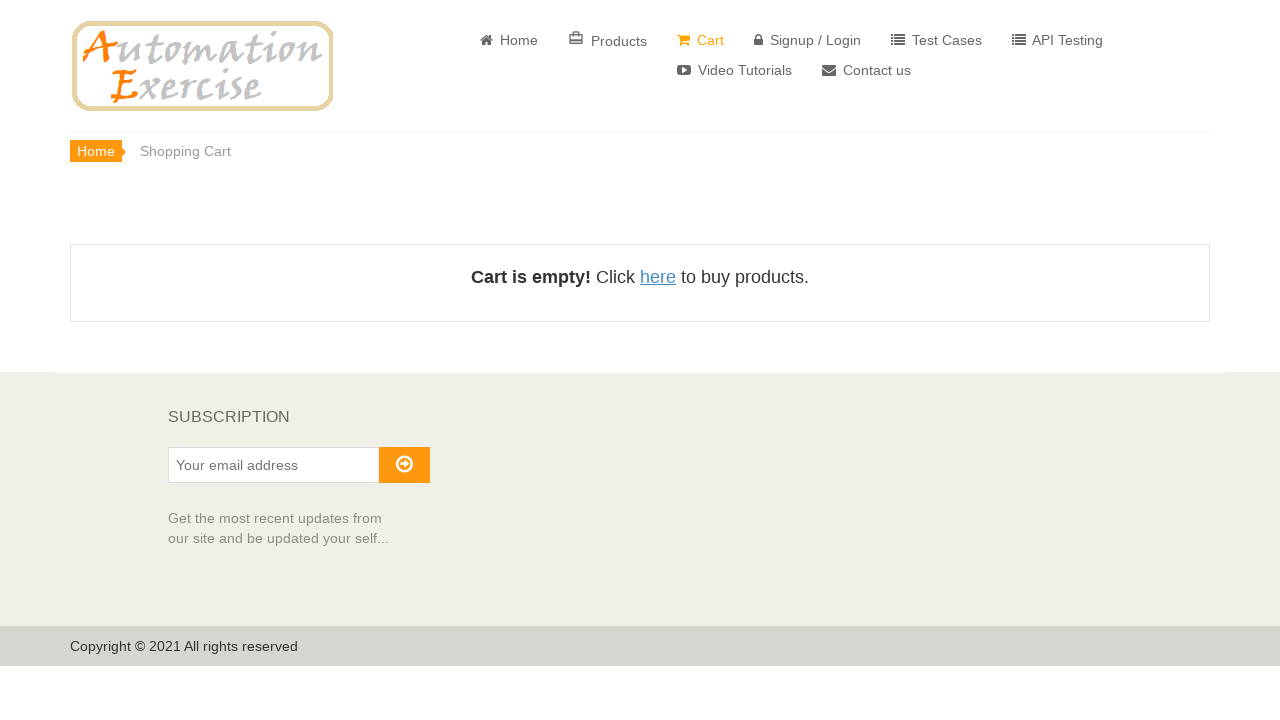

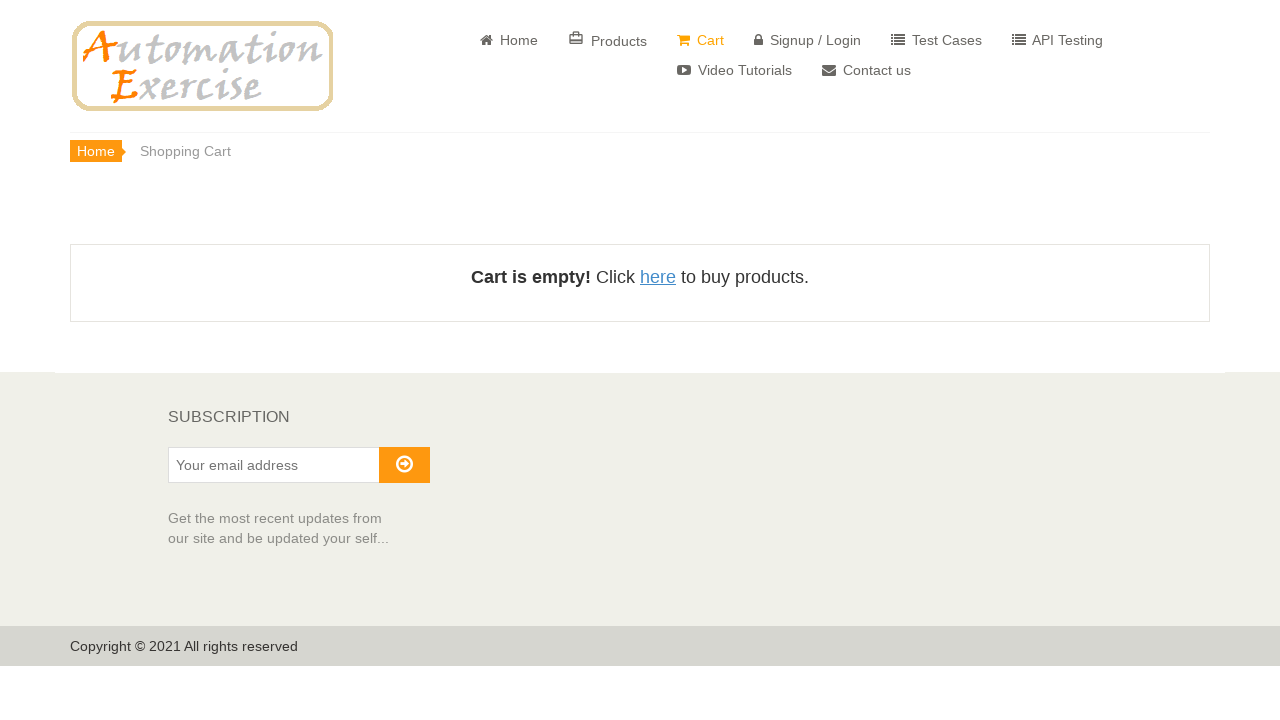